Tests flight booking form by selecting passenger count, origin and destination cities, date, and searching for flights

Starting URL: https://rahulshettyacademy.com/dropdownsPractise/#

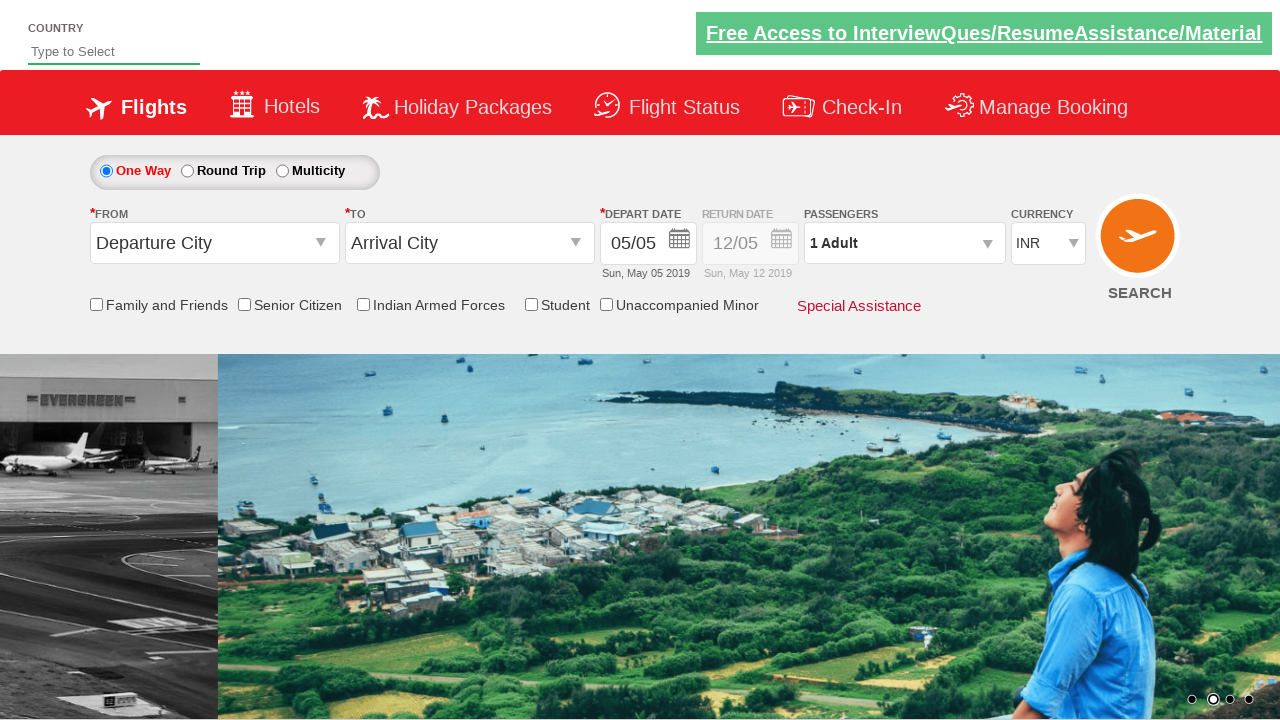

Clicked on passenger info dropdown at (904, 243) on #divpaxinfo
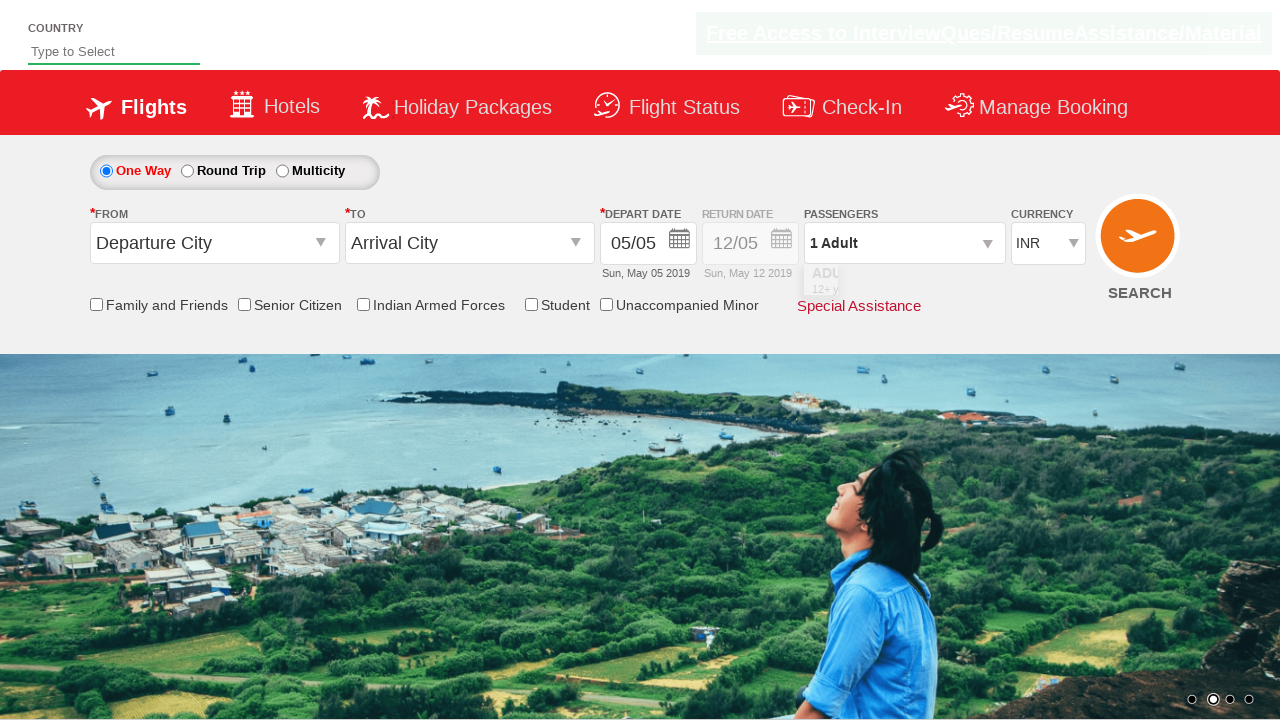

Waited 2 seconds for dropdown to load
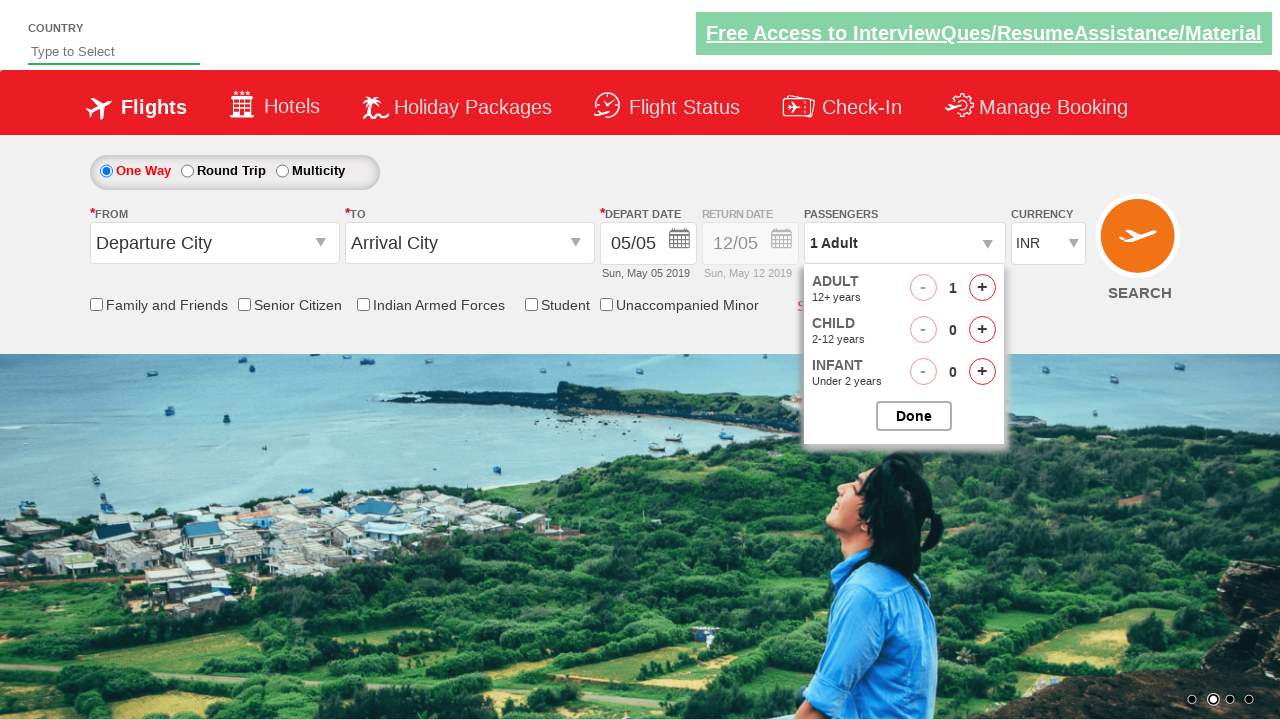

Clicked add adult button (iteration 1) at (982, 288) on #hrefIncAdt
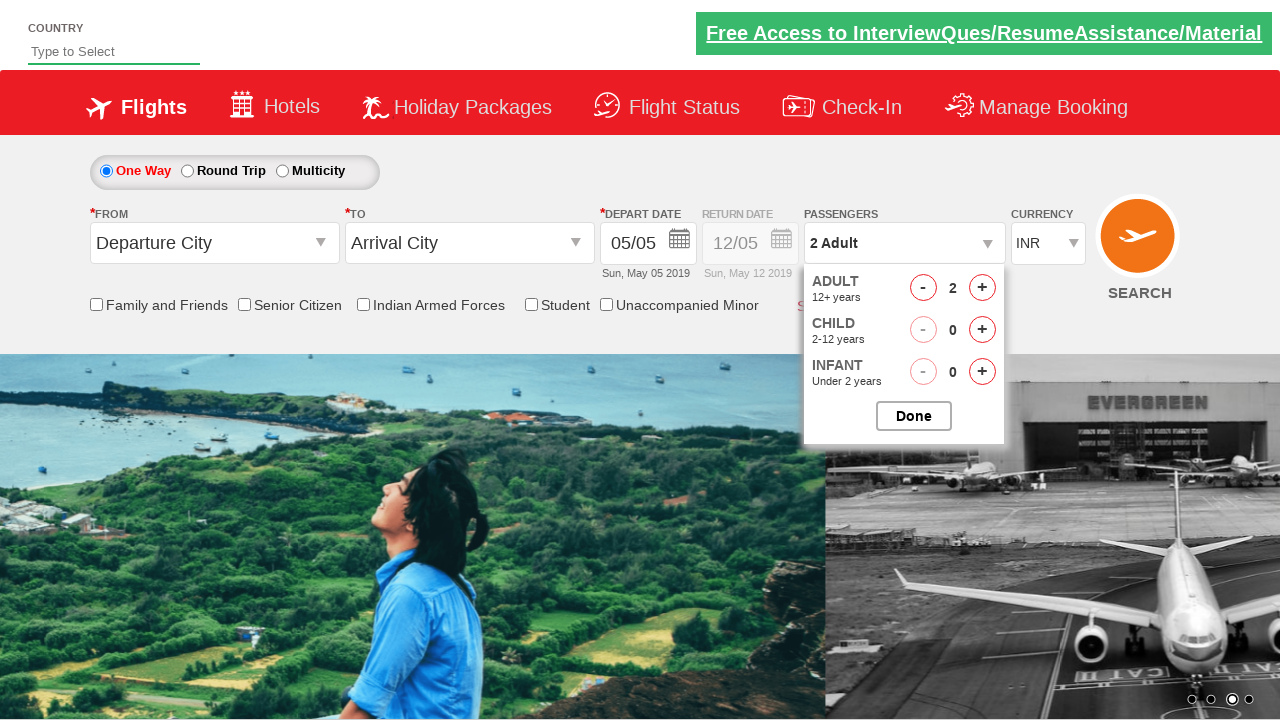

Clicked add adult button (iteration 2) at (982, 288) on #hrefIncAdt
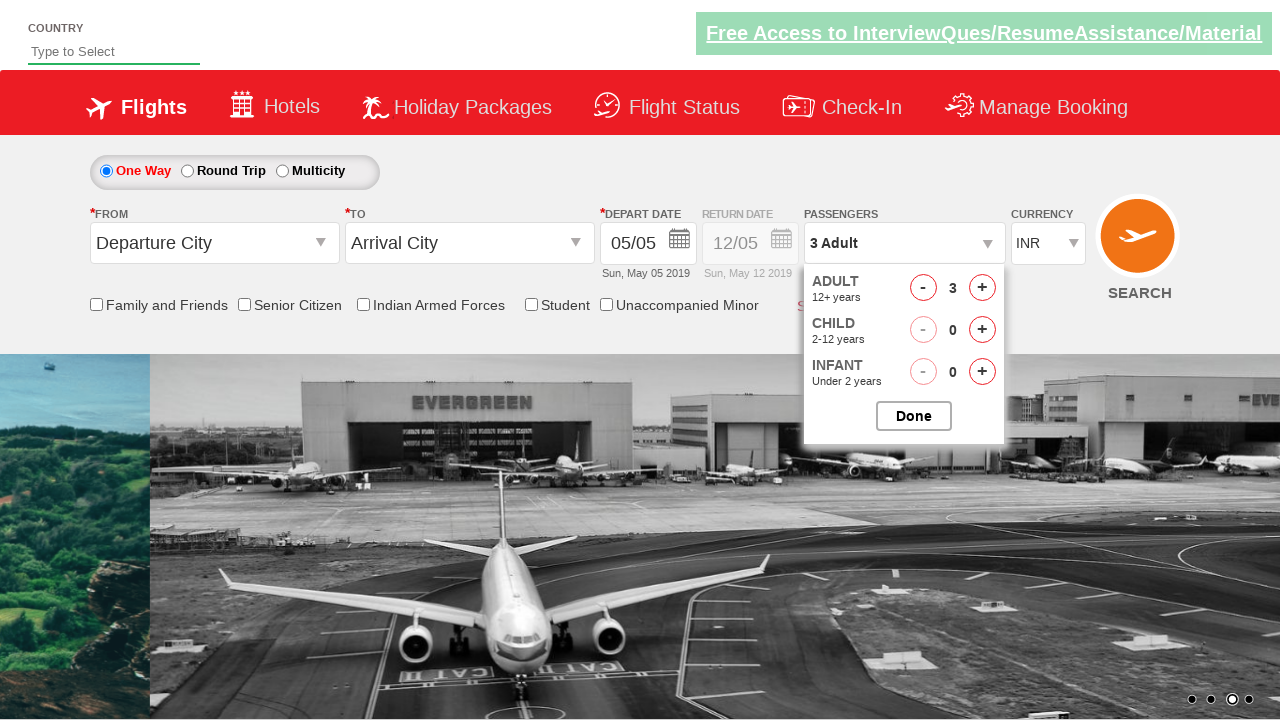

Clicked on origin city dropdown at (214, 243) on #ctl00_mainContent_ddl_originStation1_CTXT
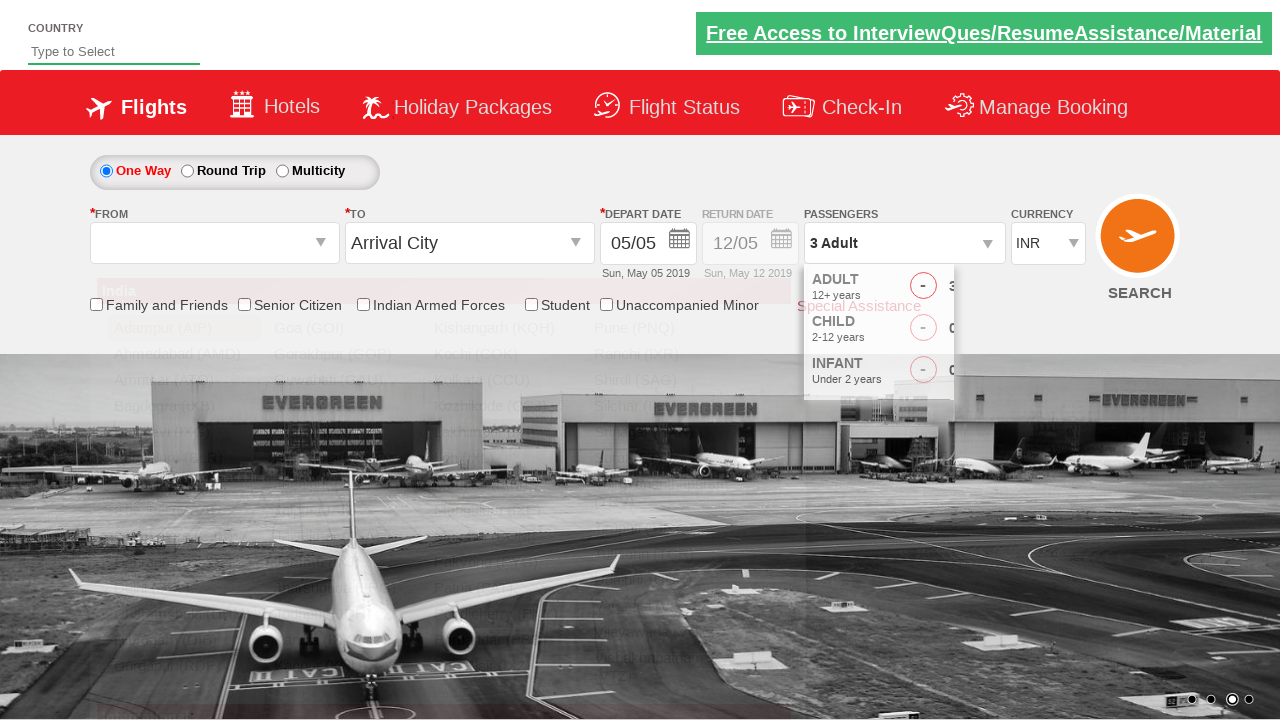

Waited 2 seconds for origin city dropdown to load
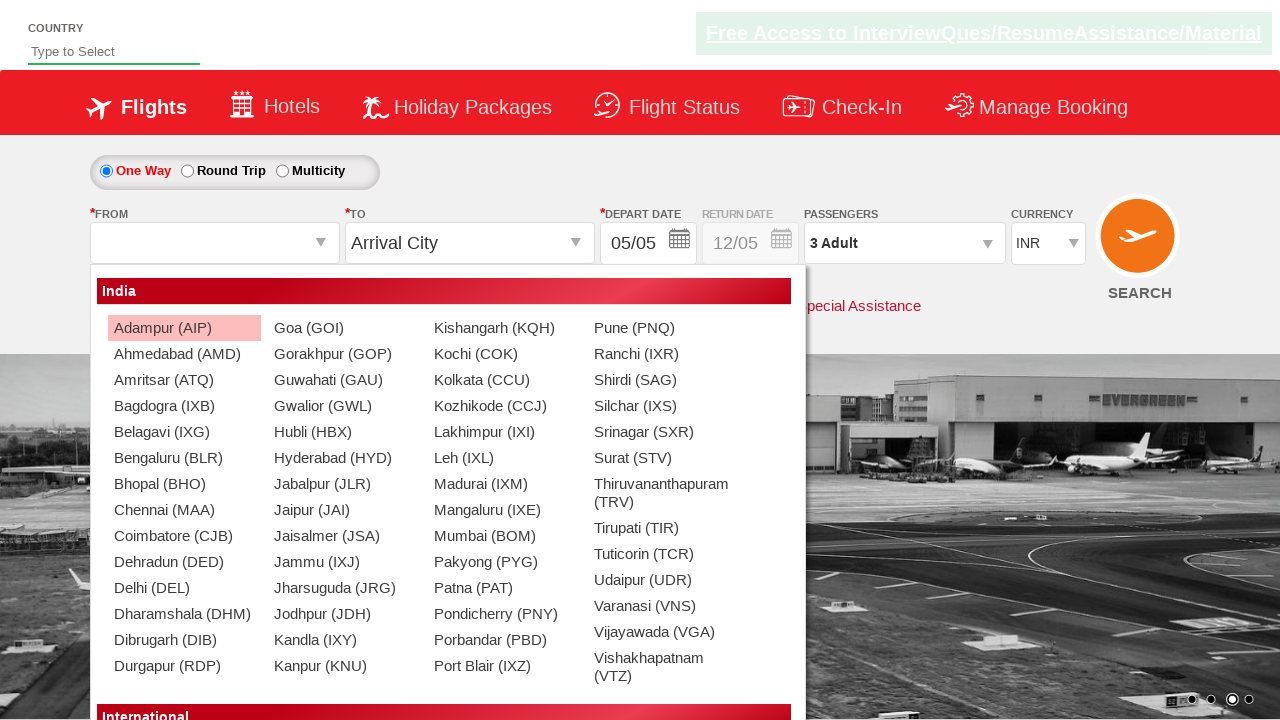

Selected GOI as origin city at (344, 328) on xpath=//div[@id='glsctl00_mainContent_ddl_originStation1_CTNR'] //a[@value='GOI'
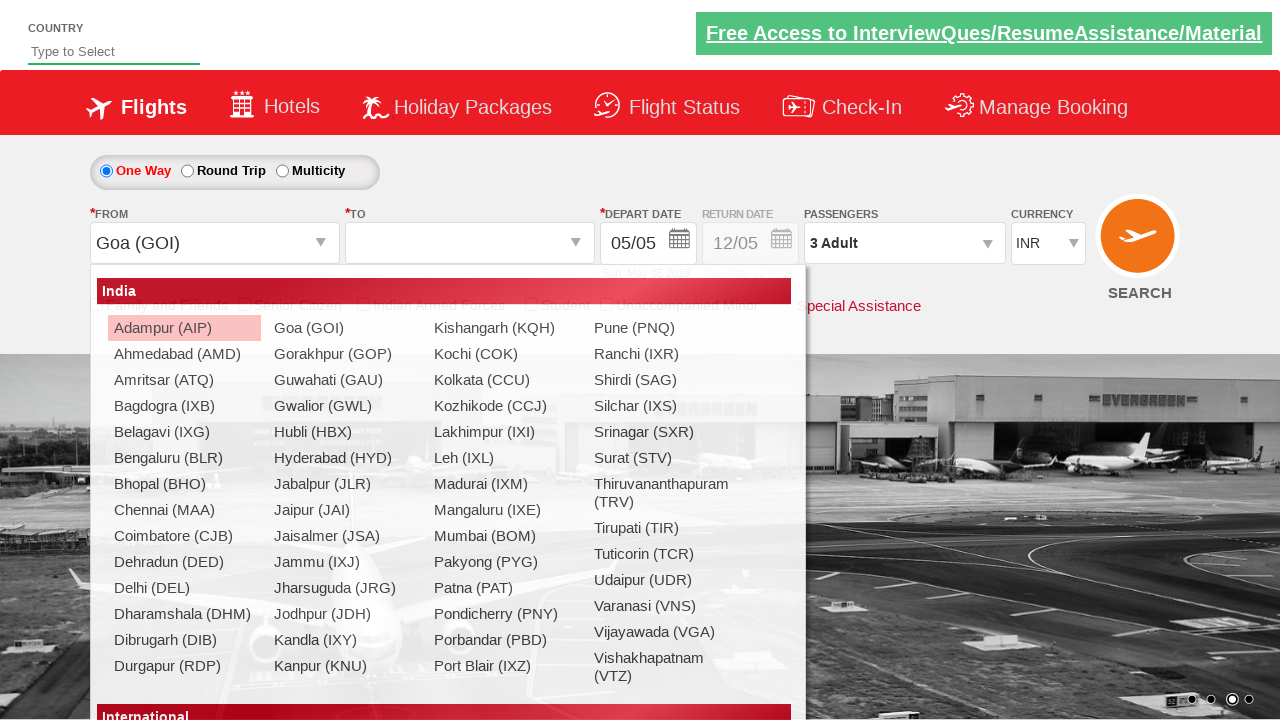

Waited 2 seconds after selecting origin city
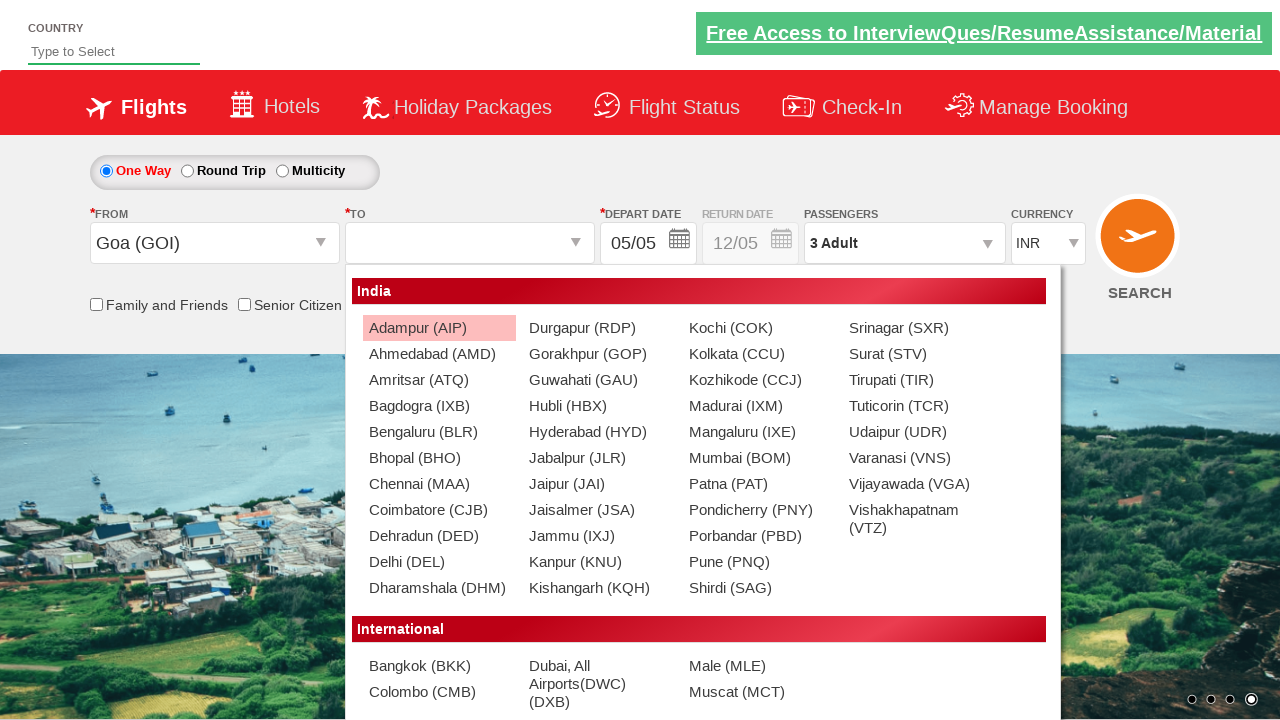

Selected AMD as destination city at (439, 354) on xpath=//div[@id='glsctl00_mainContent_ddl_destinationStation1_CTNR'] //a[@value=
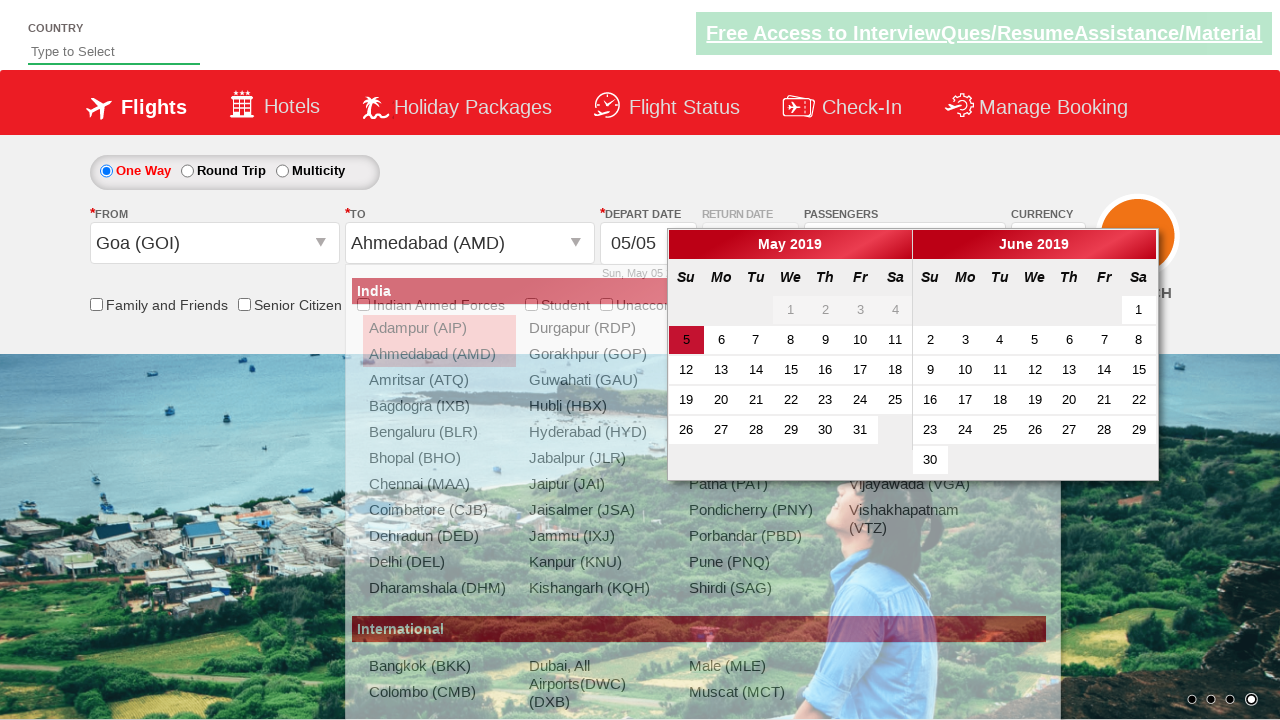

Waited 2 seconds after selecting destination city
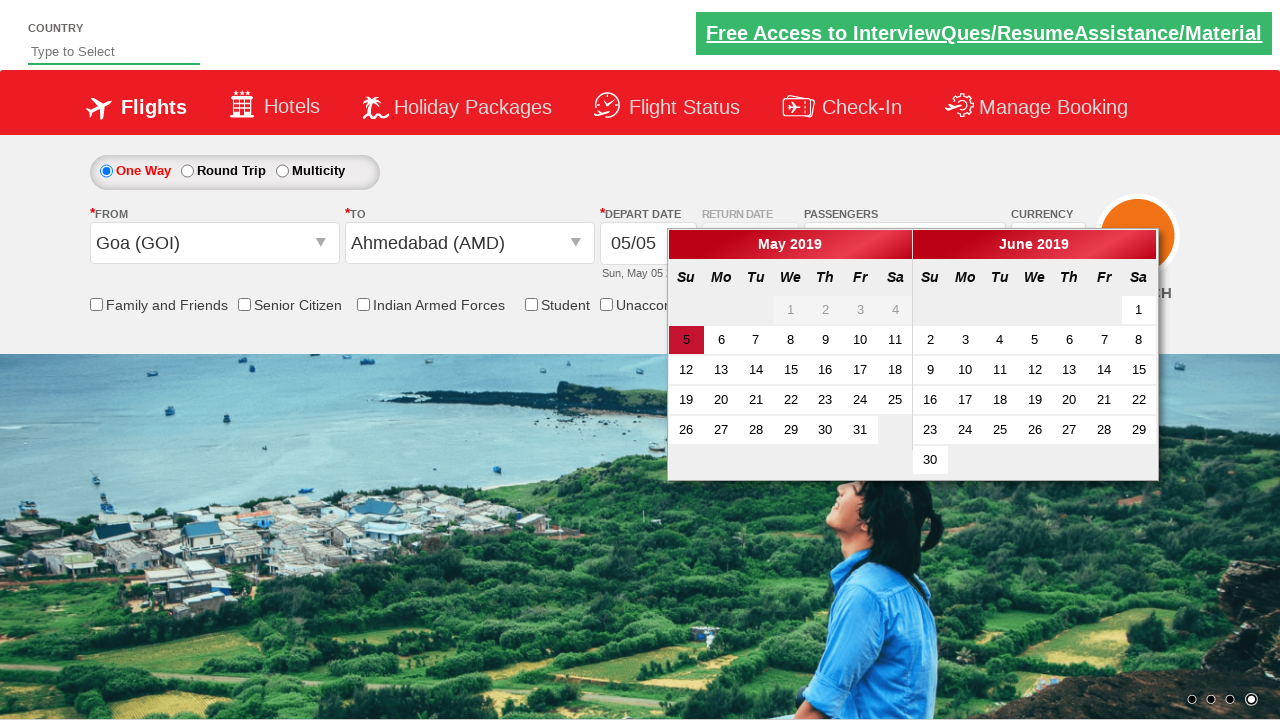

Selected flight date at (686, 340) on .ui-state-default.ui-state-active
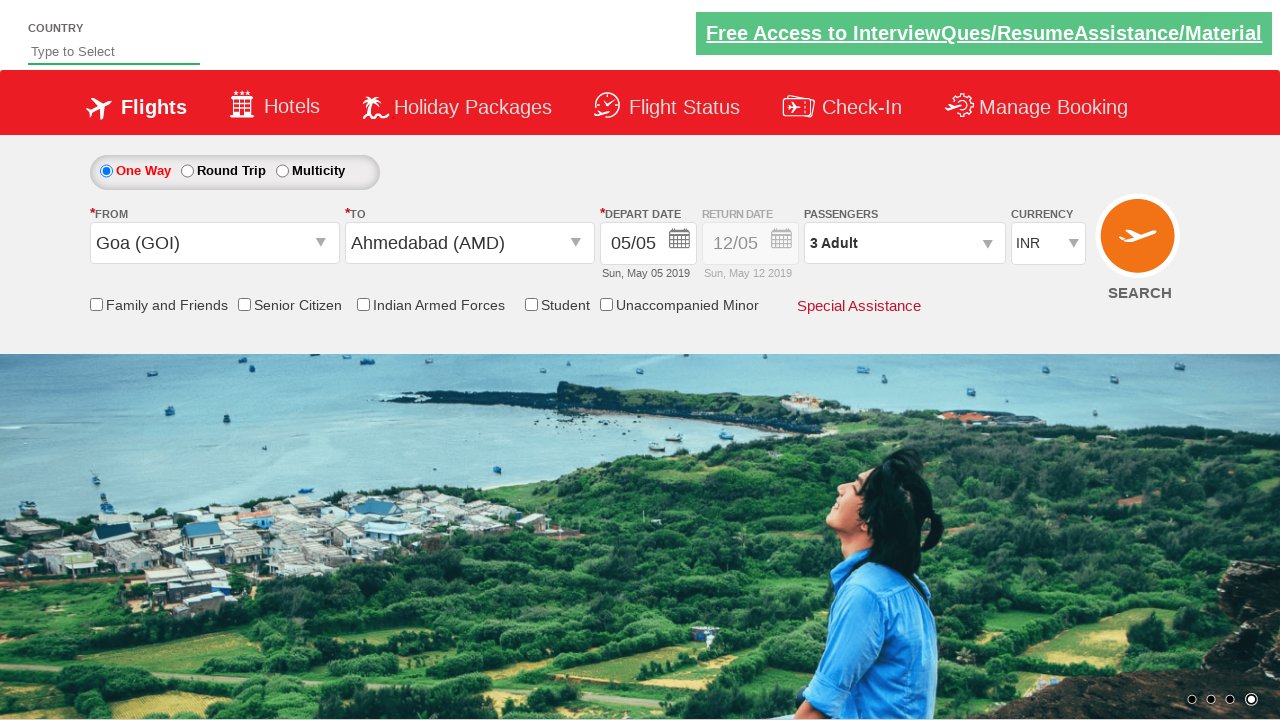

Clicked search button to find flights at (1140, 245) on #ctl00_mainContent_btn_FindFlights
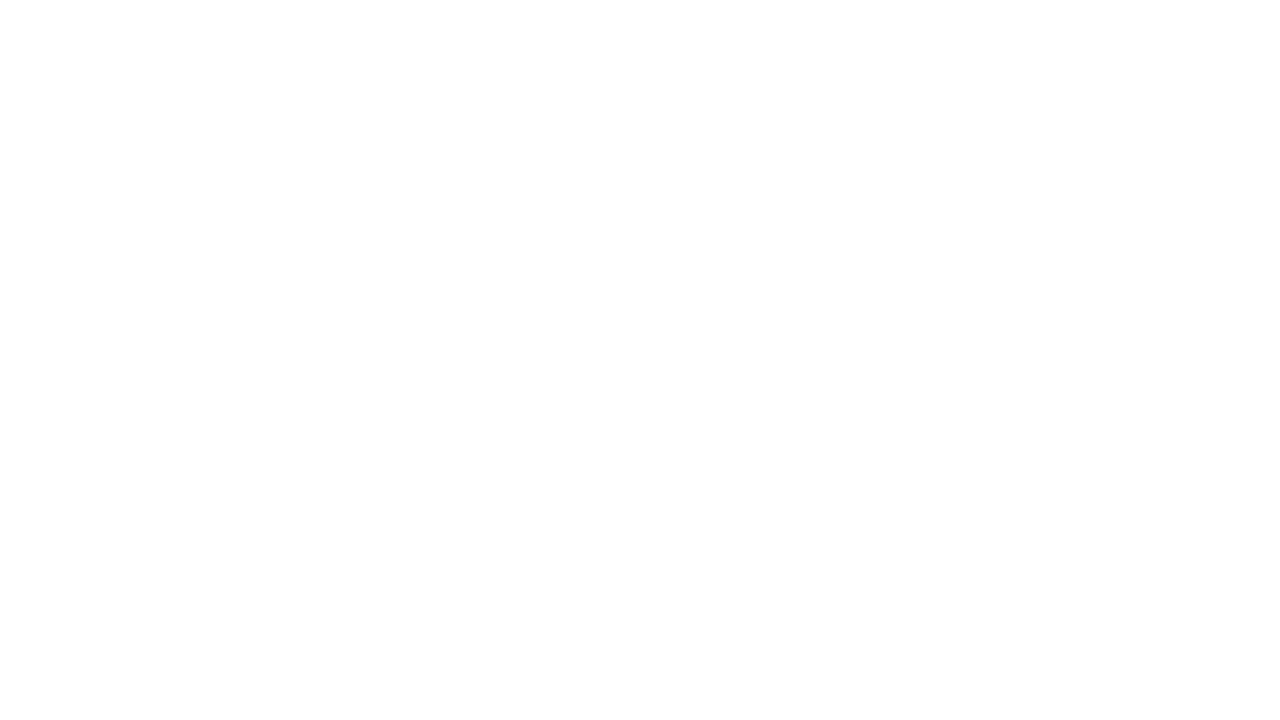

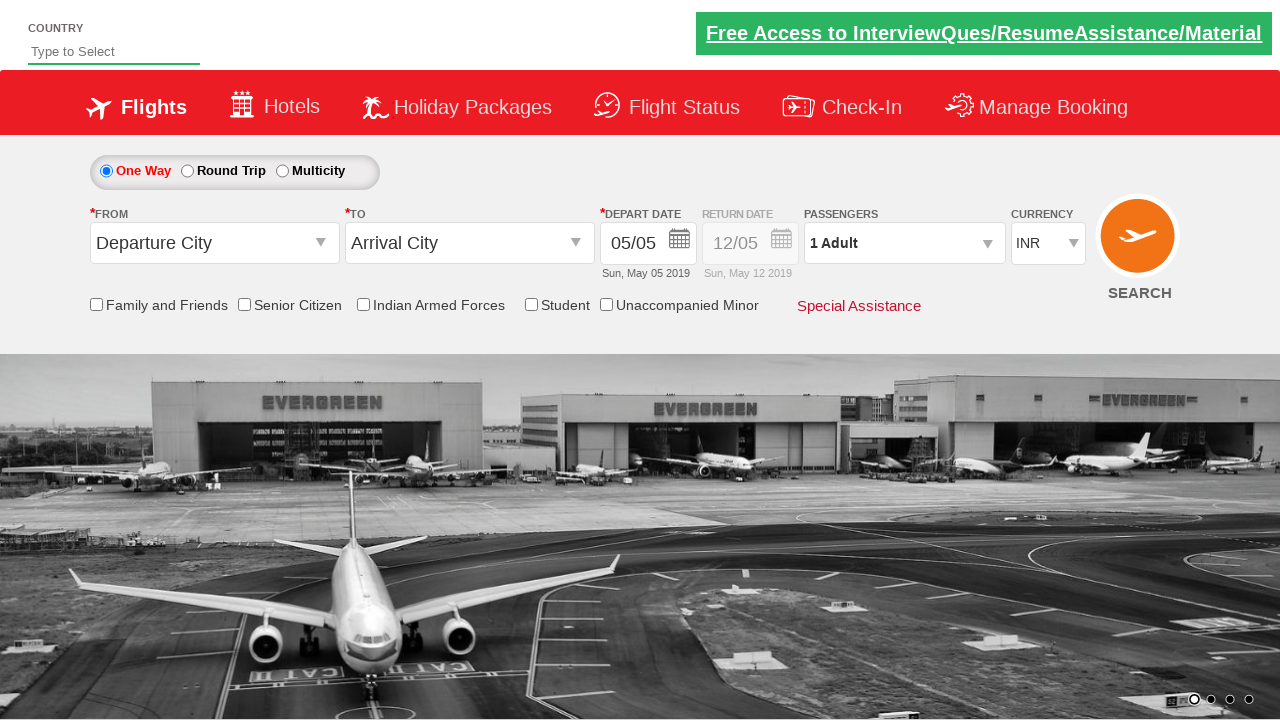